Tests popup/new tab functionality by clicking a button that opens a new browser tab and captures the popup window

Starting URL: https://forumhtml.azurewebsites.net/v1.0/demo

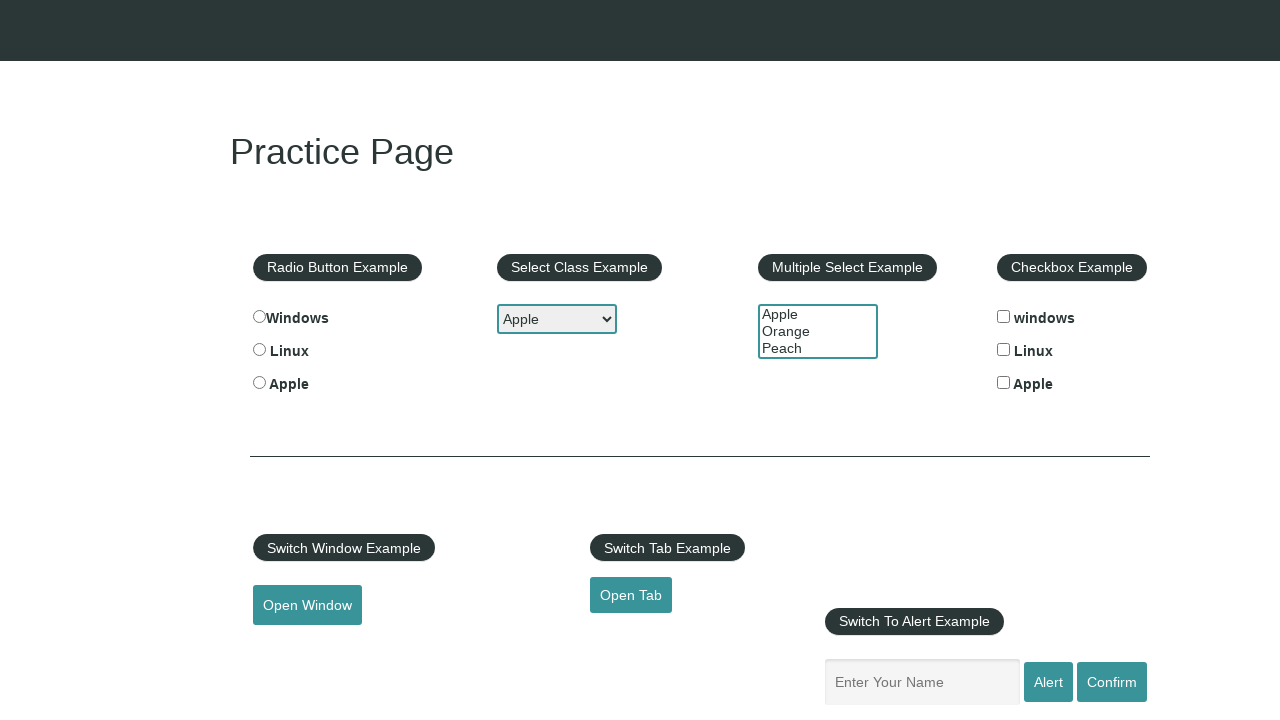

Clicked OpenTab button to trigger popup/new tab at (631, 595) on internal:testid=[data-testid="OpenTab"s]
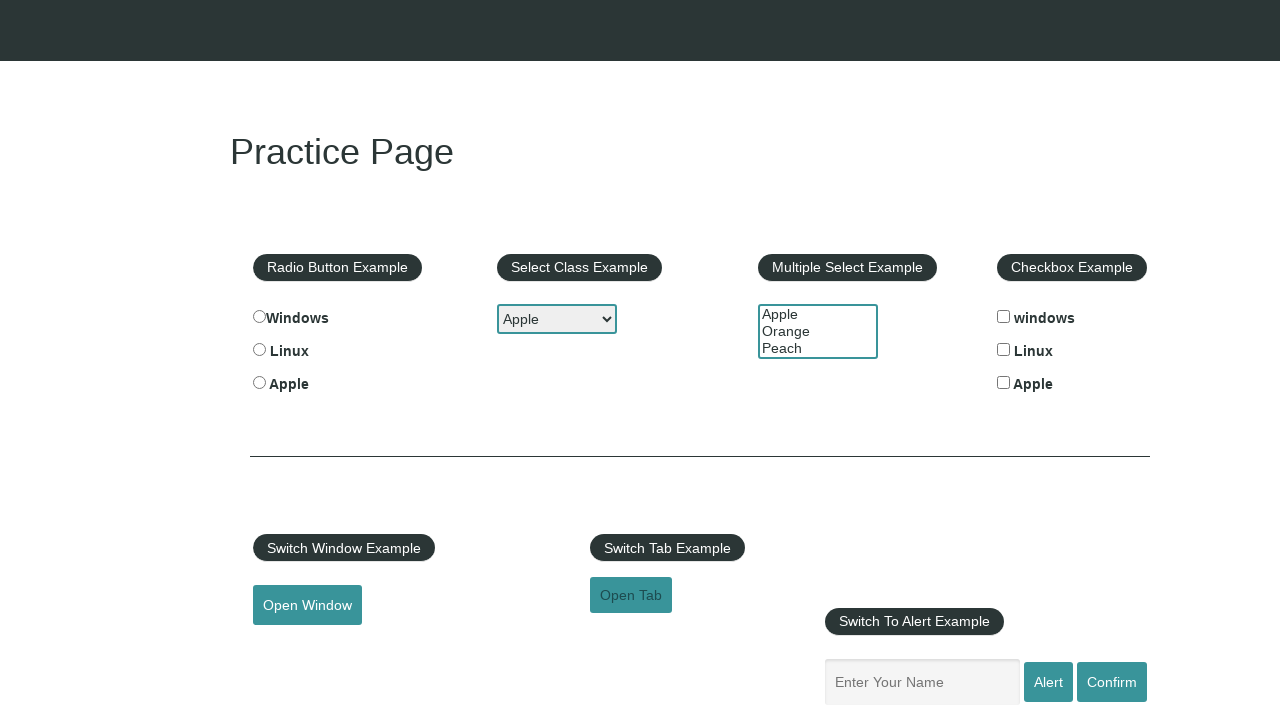

Captured popup window object
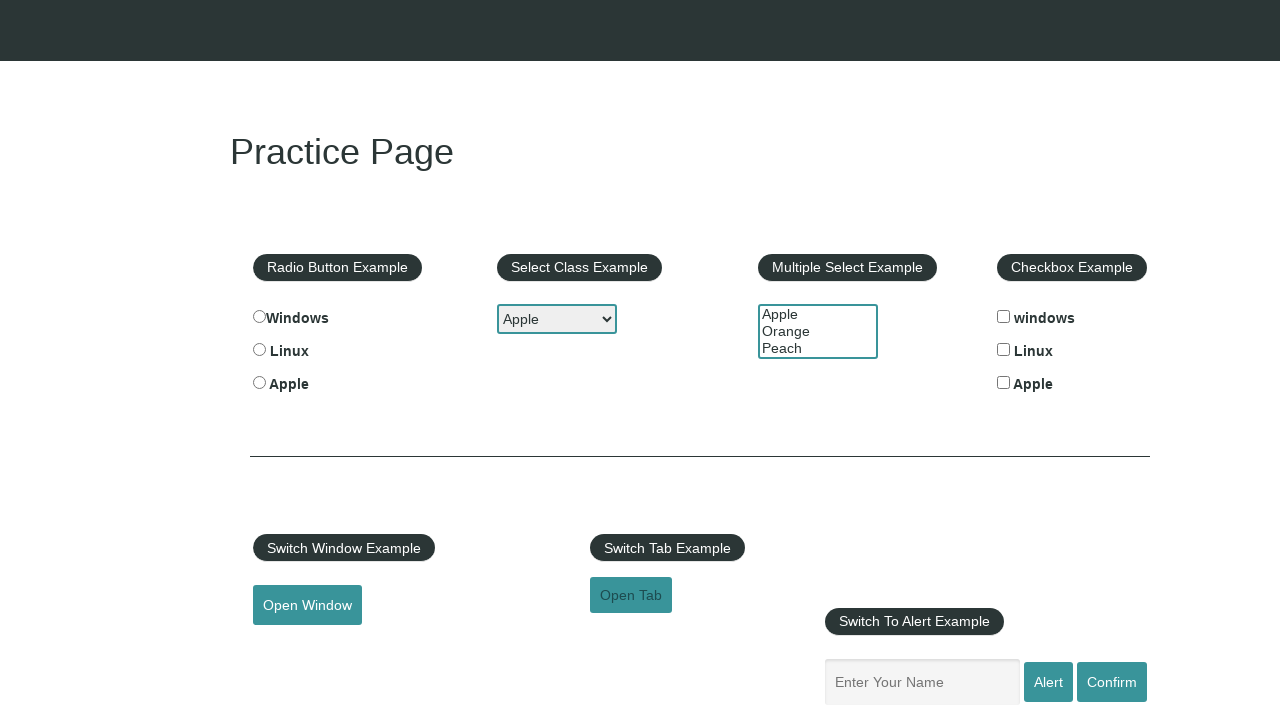

Popup page fully loaded
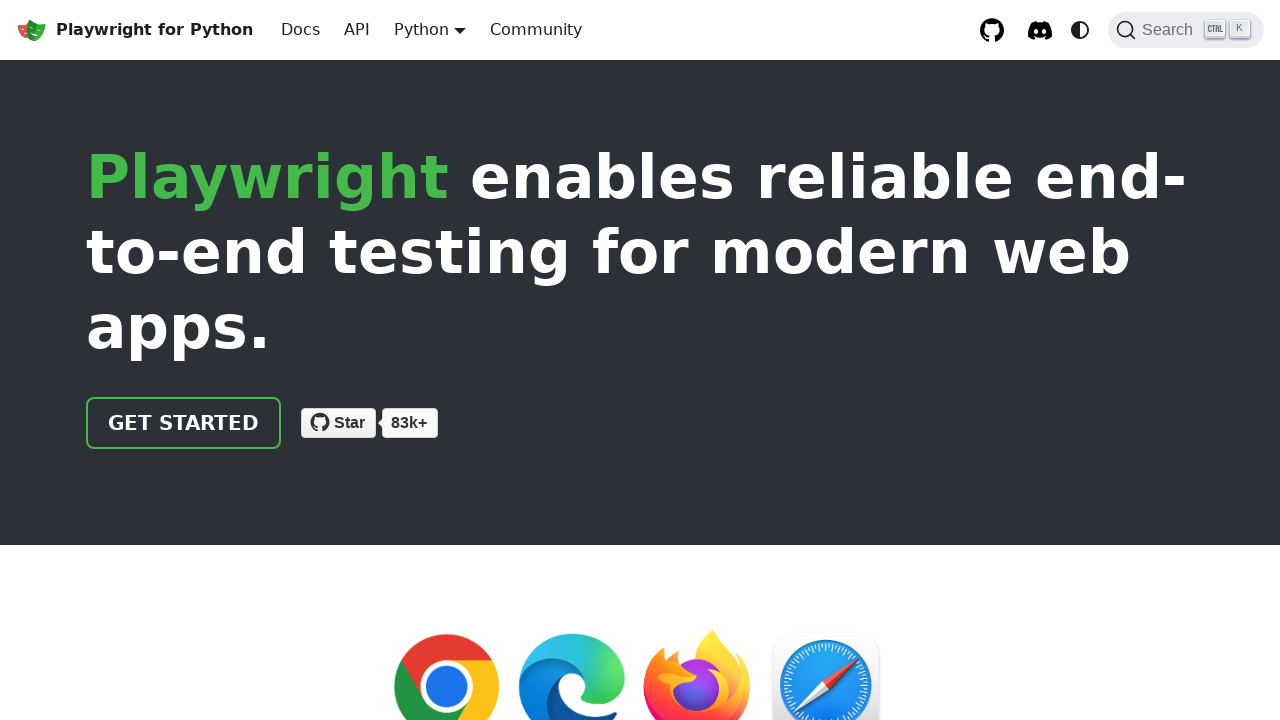

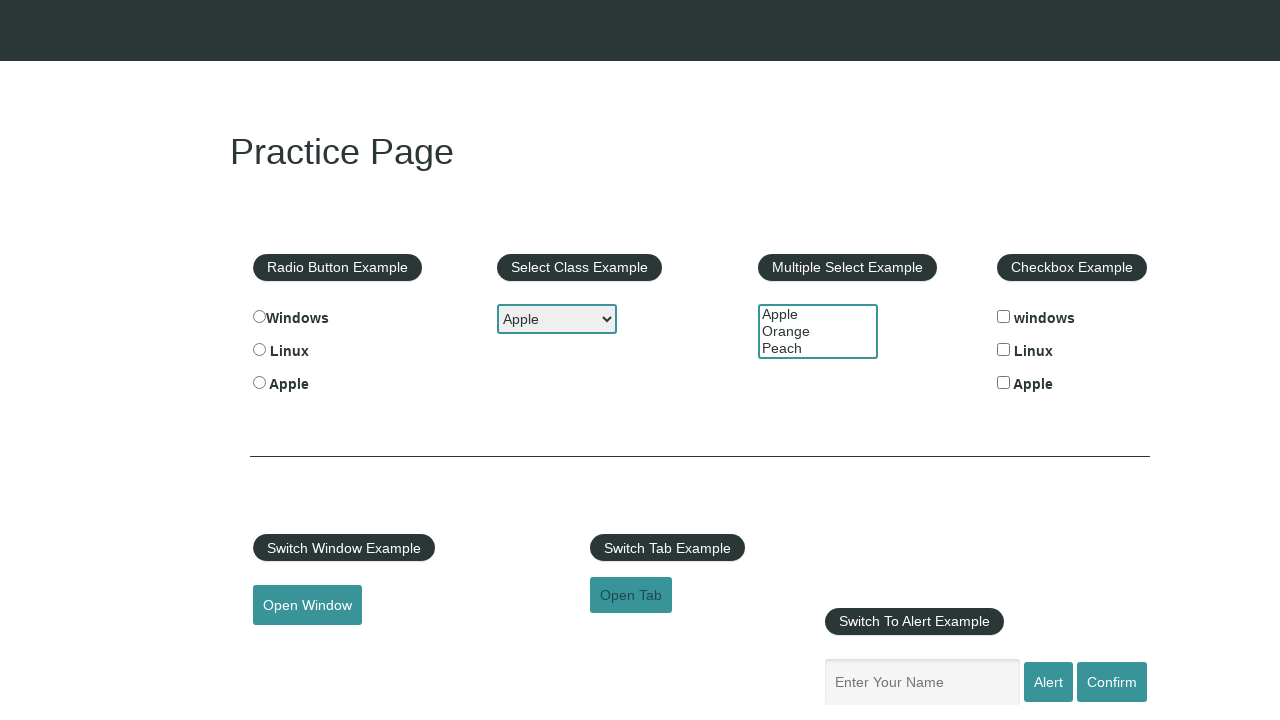